Tests checkbox functionality by verifying initial states and toggling a checkbox

Starting URL: https://the-internet.herokuapp.com/checkboxes

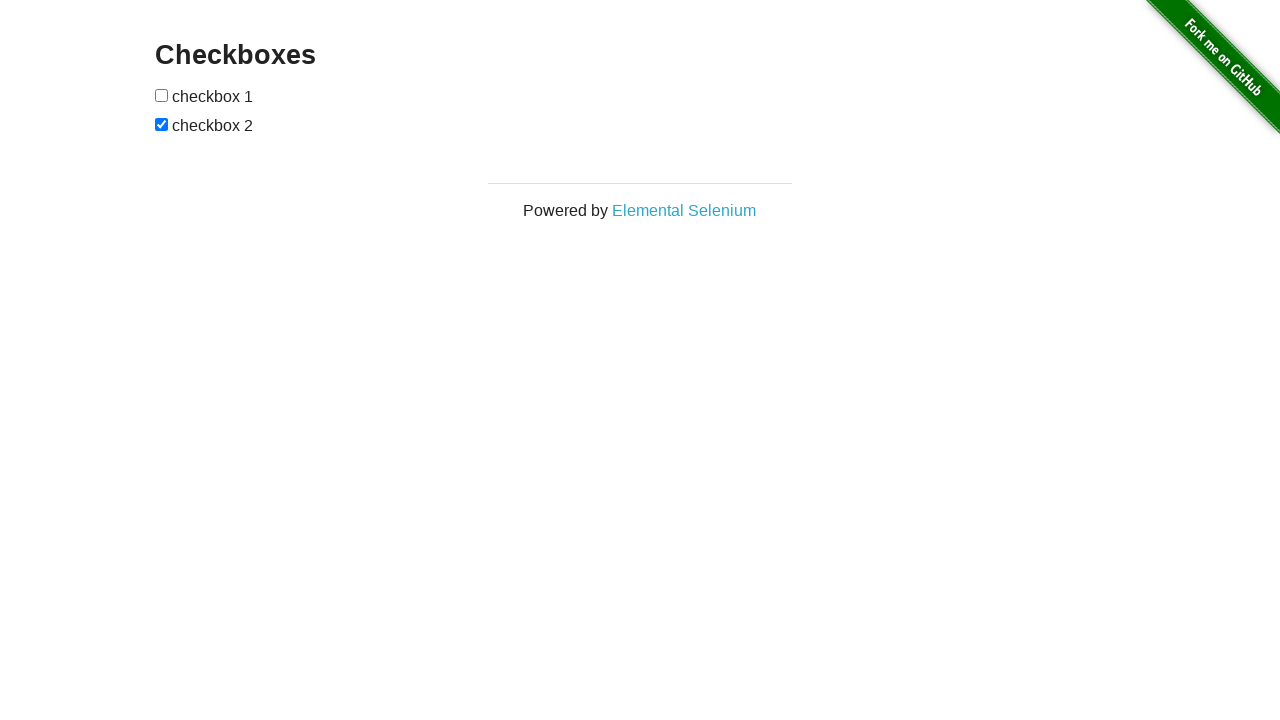

Located first checkbox element
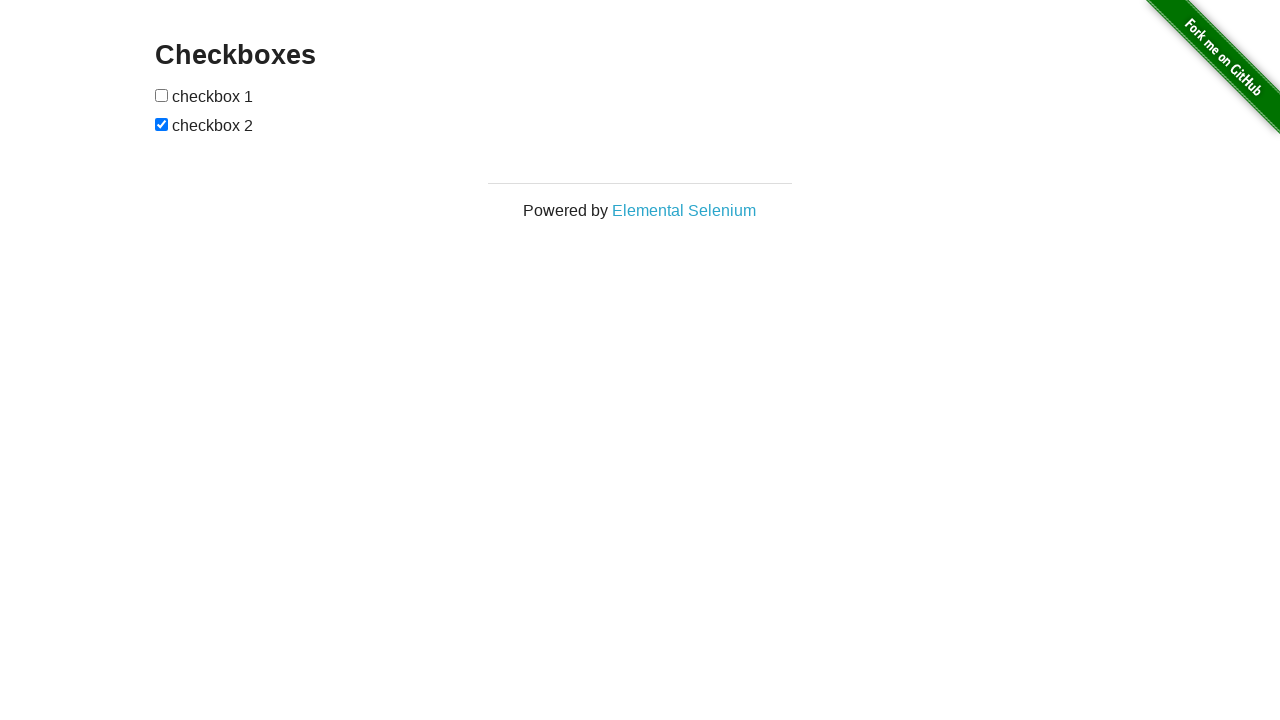

Located second checkbox element
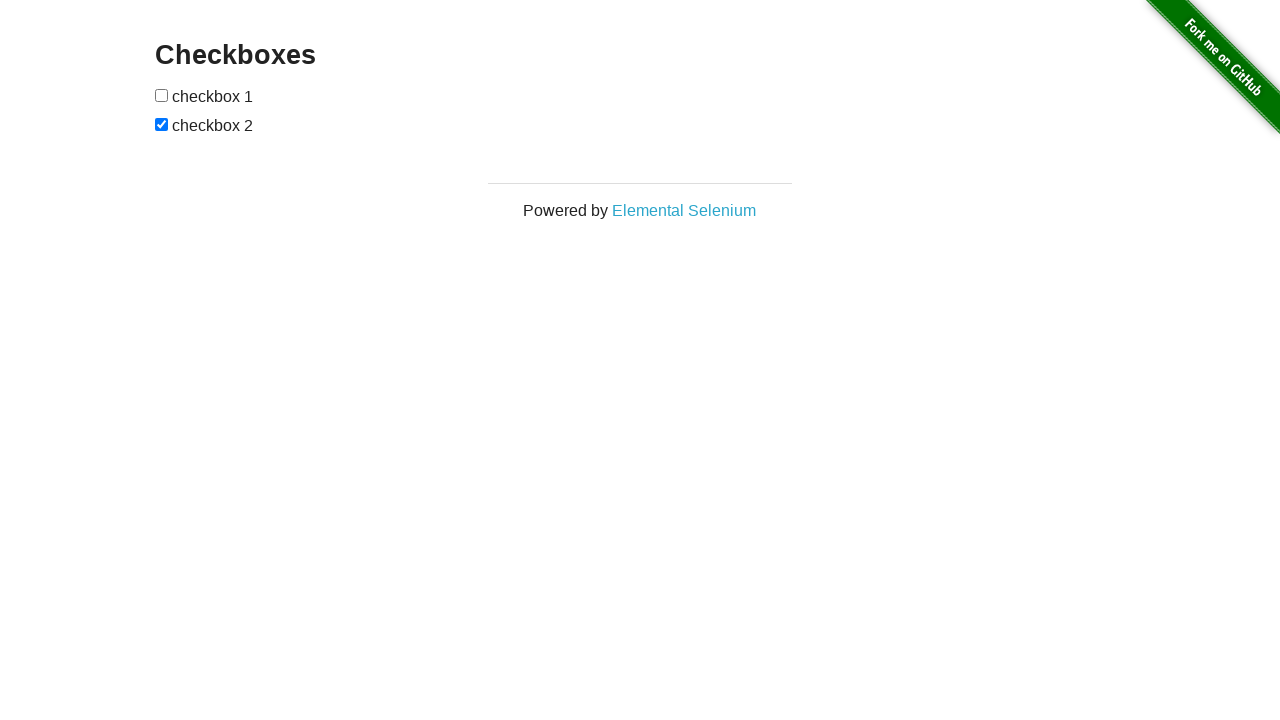

Verified that second checkbox is initially checked
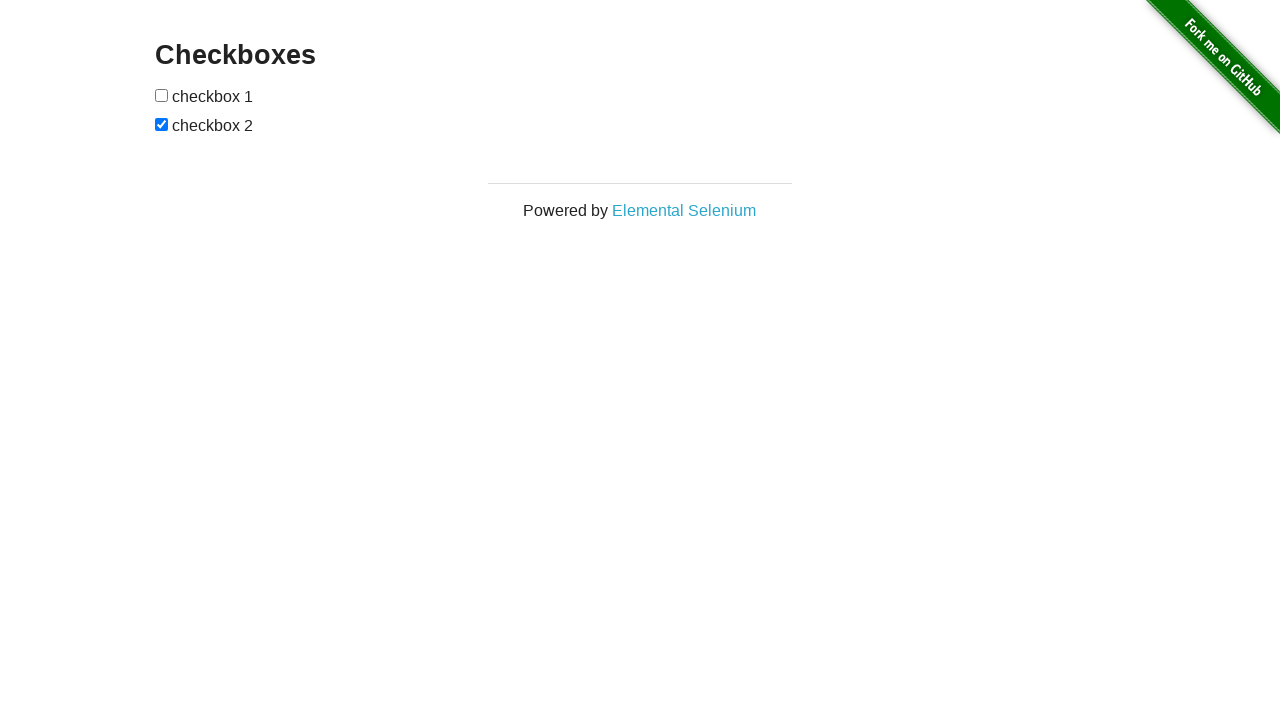

Verified that first checkbox is initially unchecked
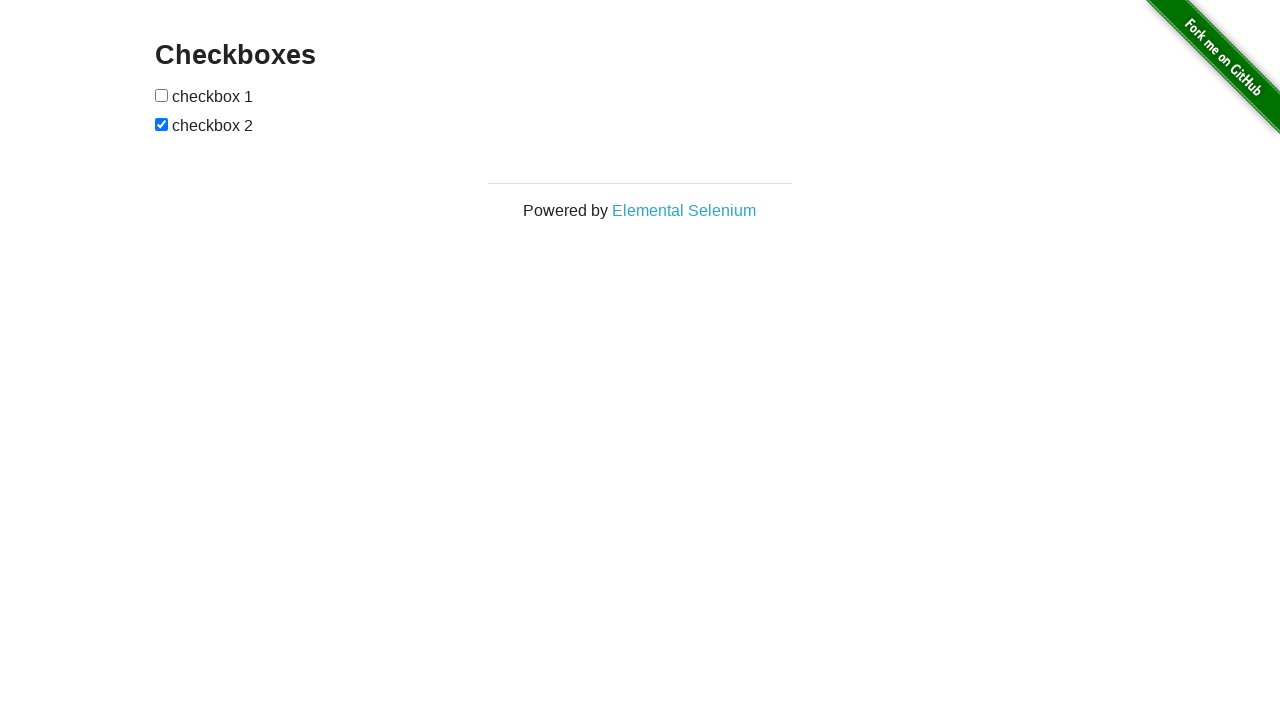

Clicked first checkbox to toggle it at (162, 95) on xpath=.//*[@id='checkboxes']/input[1]
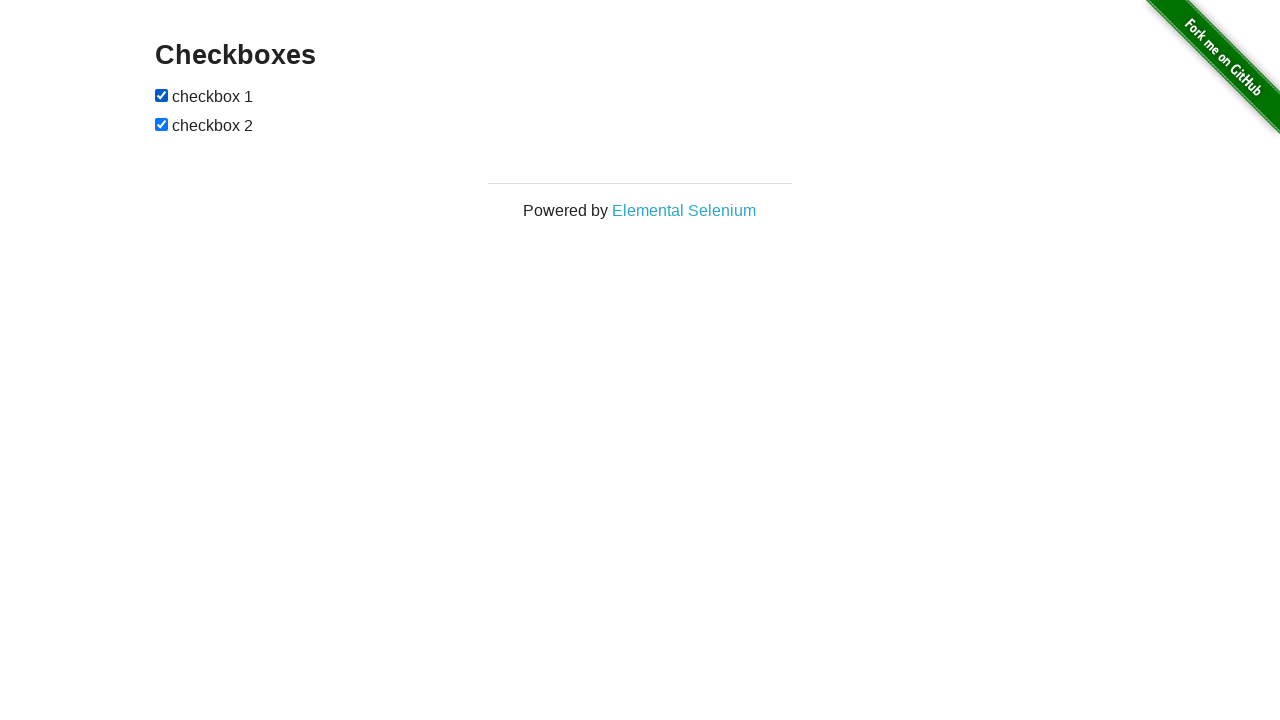

Verified that first checkbox is now checked after toggle
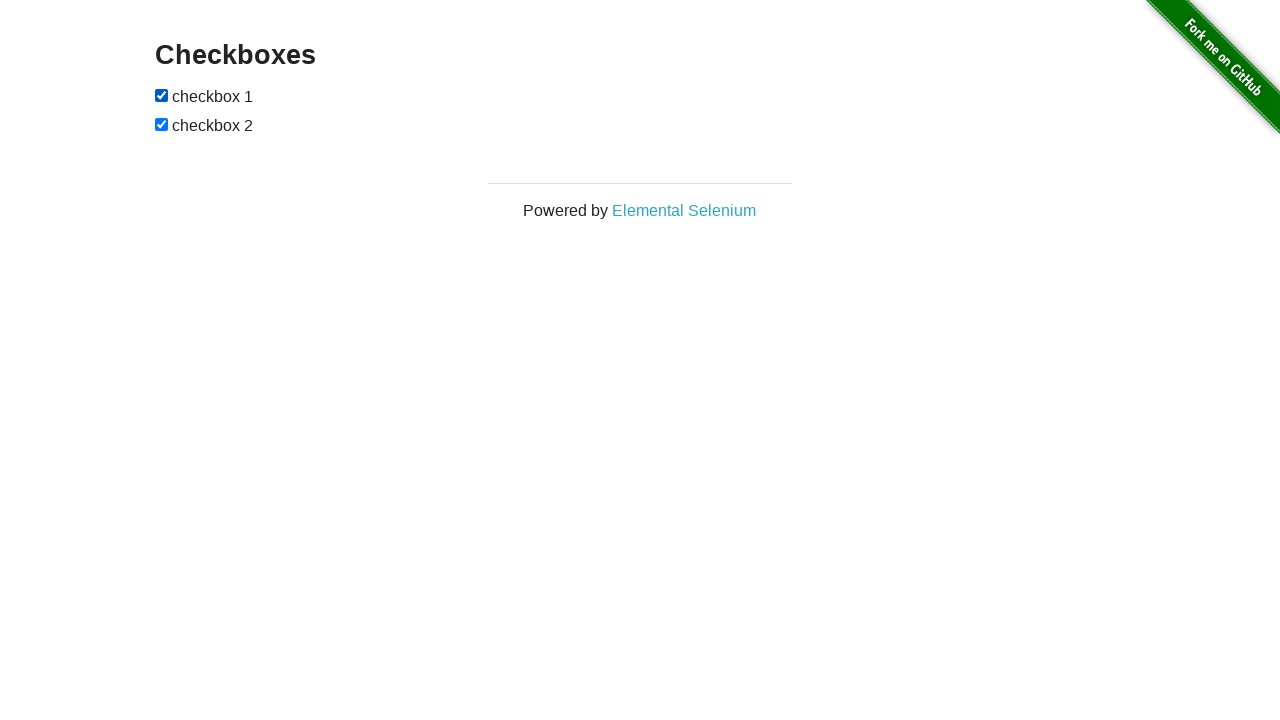

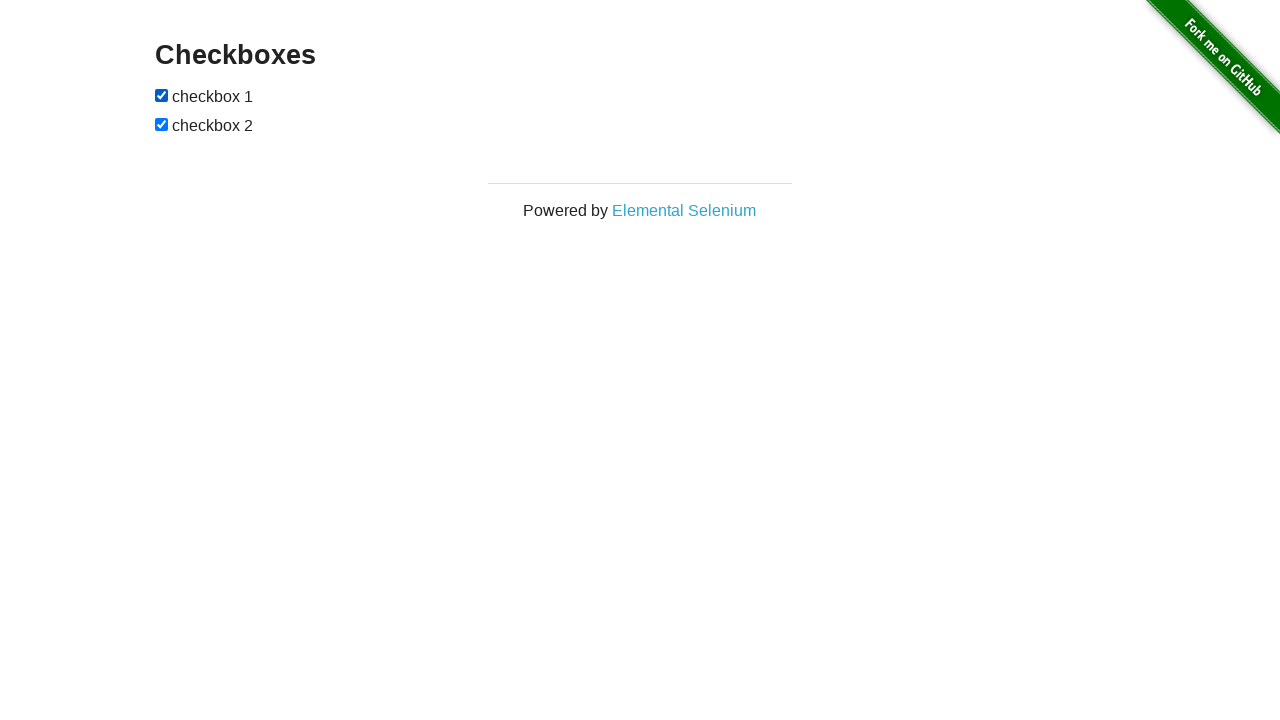